Navigates to the Rahul Shetty Academy Automation Practice page and verifies it loads successfully

Starting URL: https://rahulshettyacademy.com/AutomationPractice/

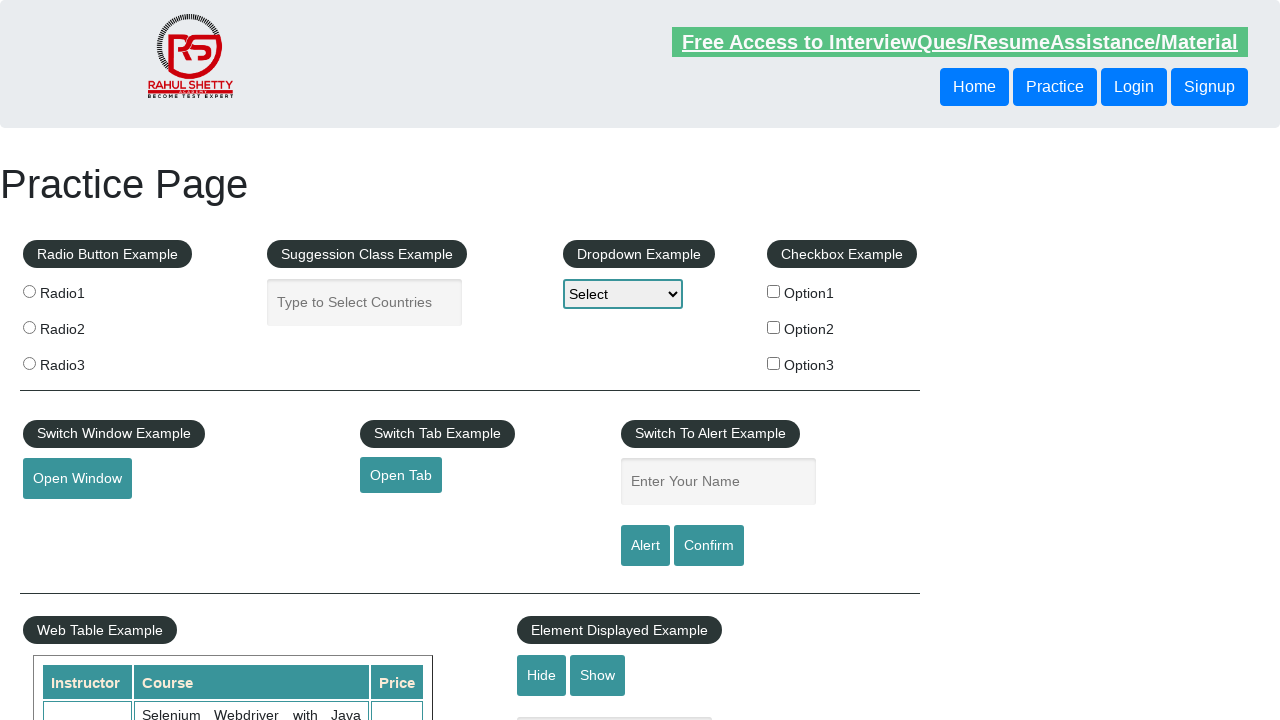

Navigated to Rahul Shetty Academy Automation Practice page
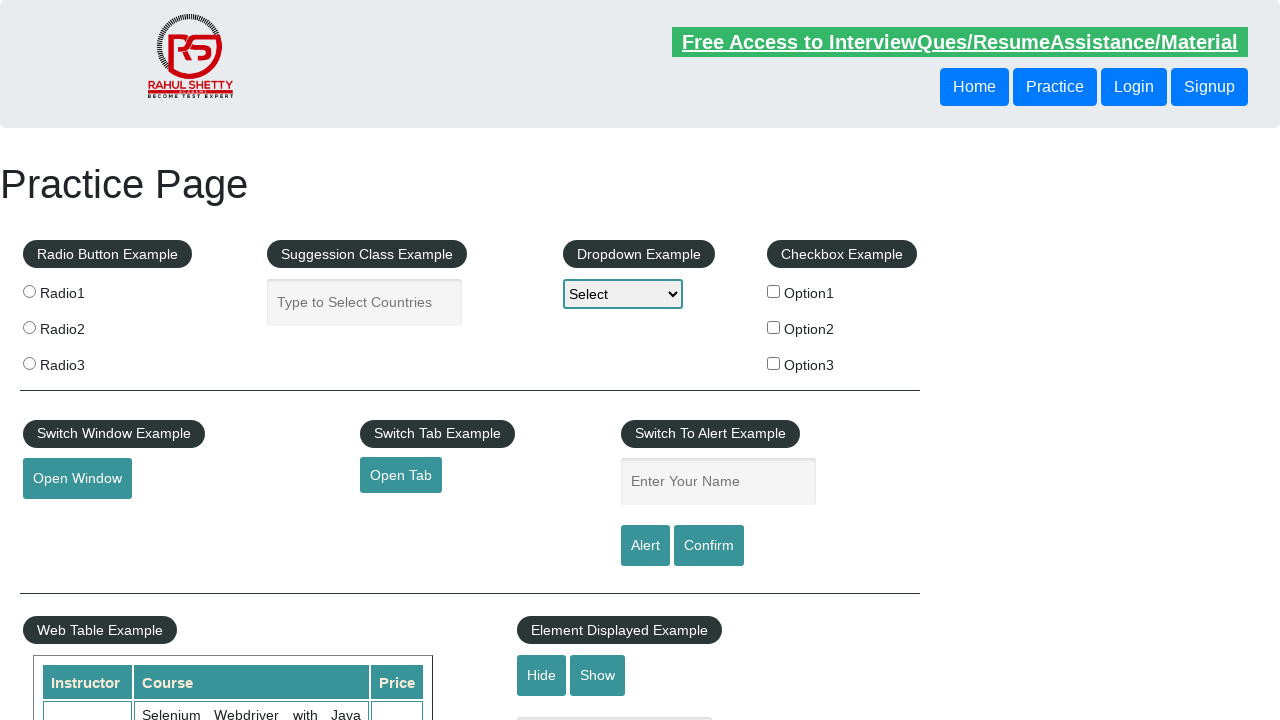

Page DOM content loaded successfully
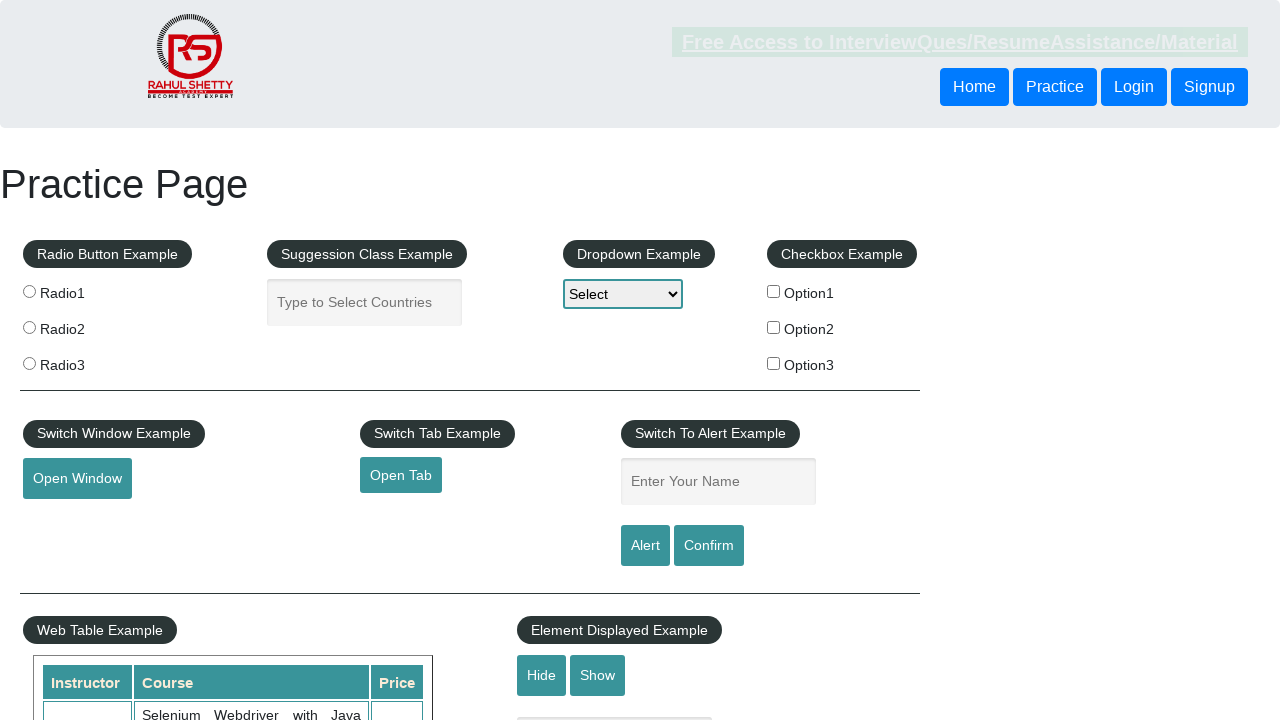

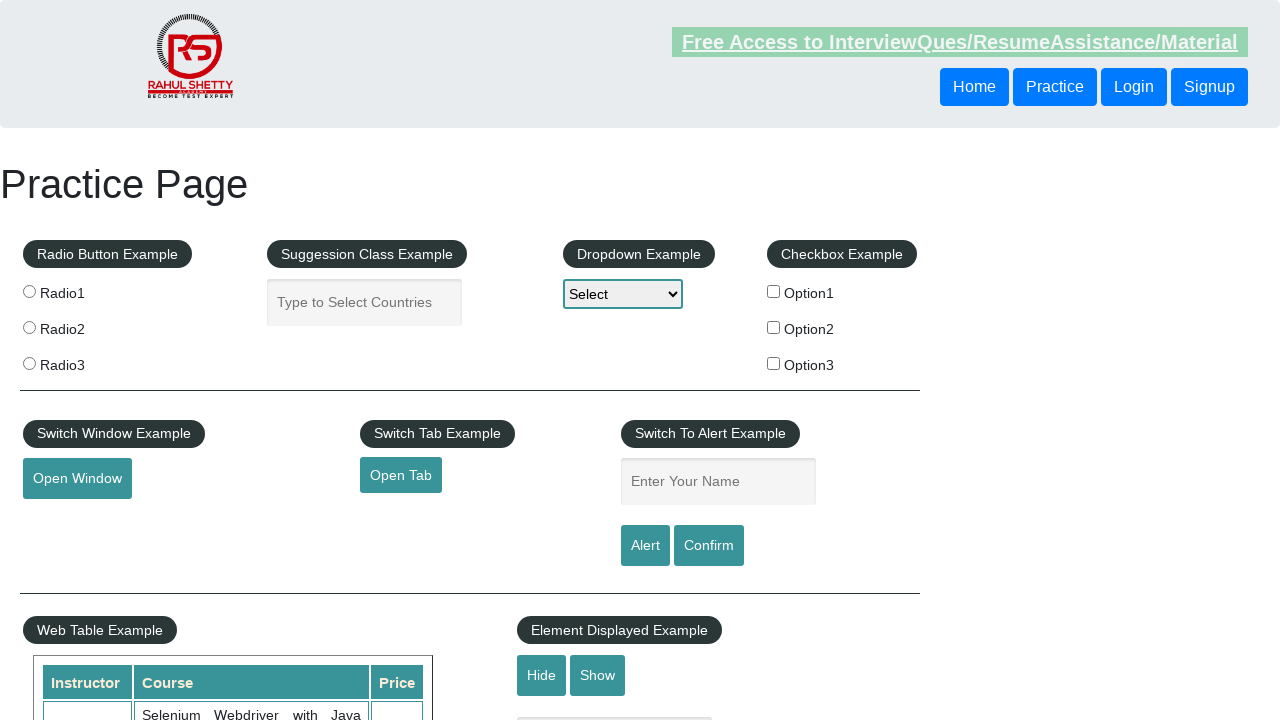